Navigates to Stepik homepage and verifies that links are present on the page by counting all anchor elements

Starting URL: https://stepik.org/

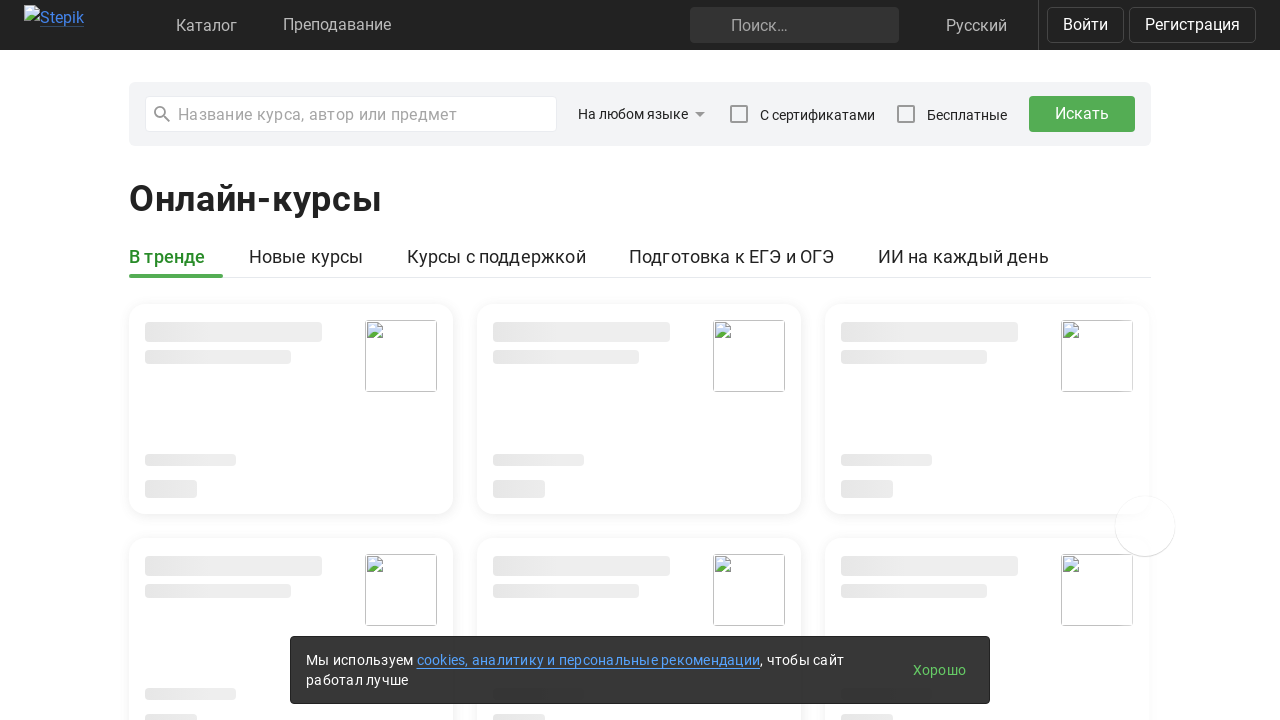

Waited for anchor elements to load on Stepik homepage
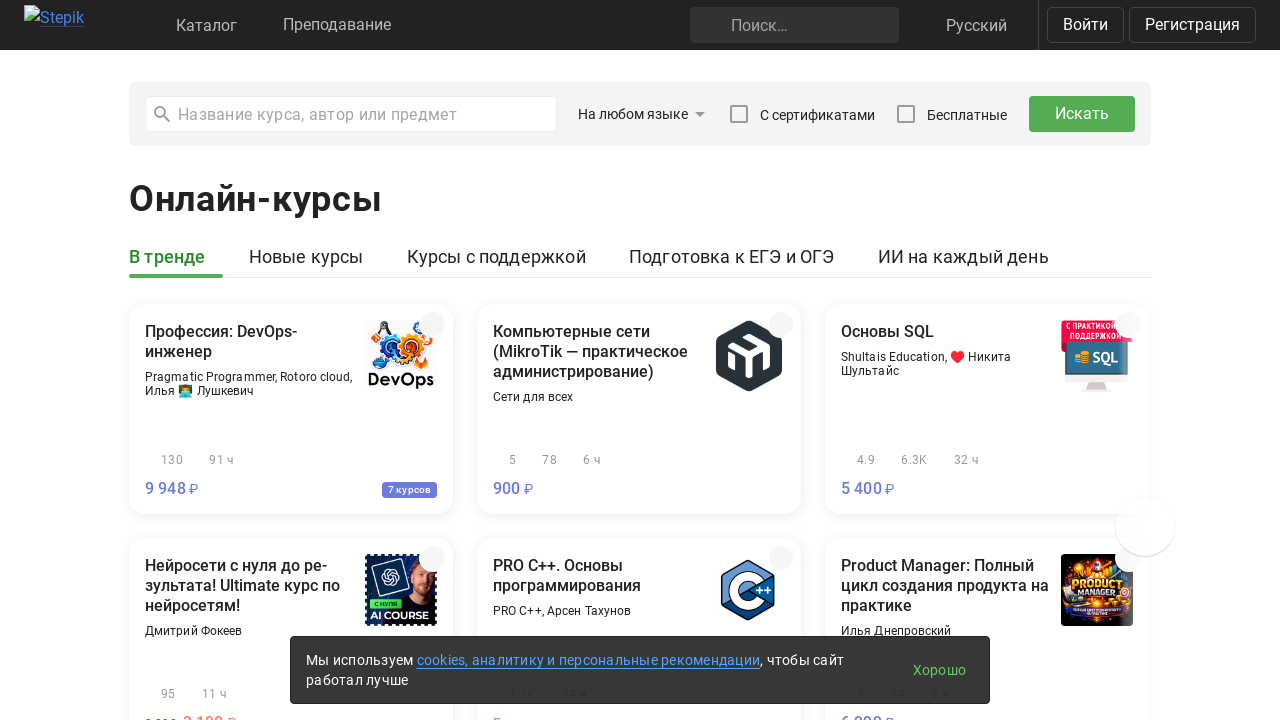

Retrieved all anchor elements from the page
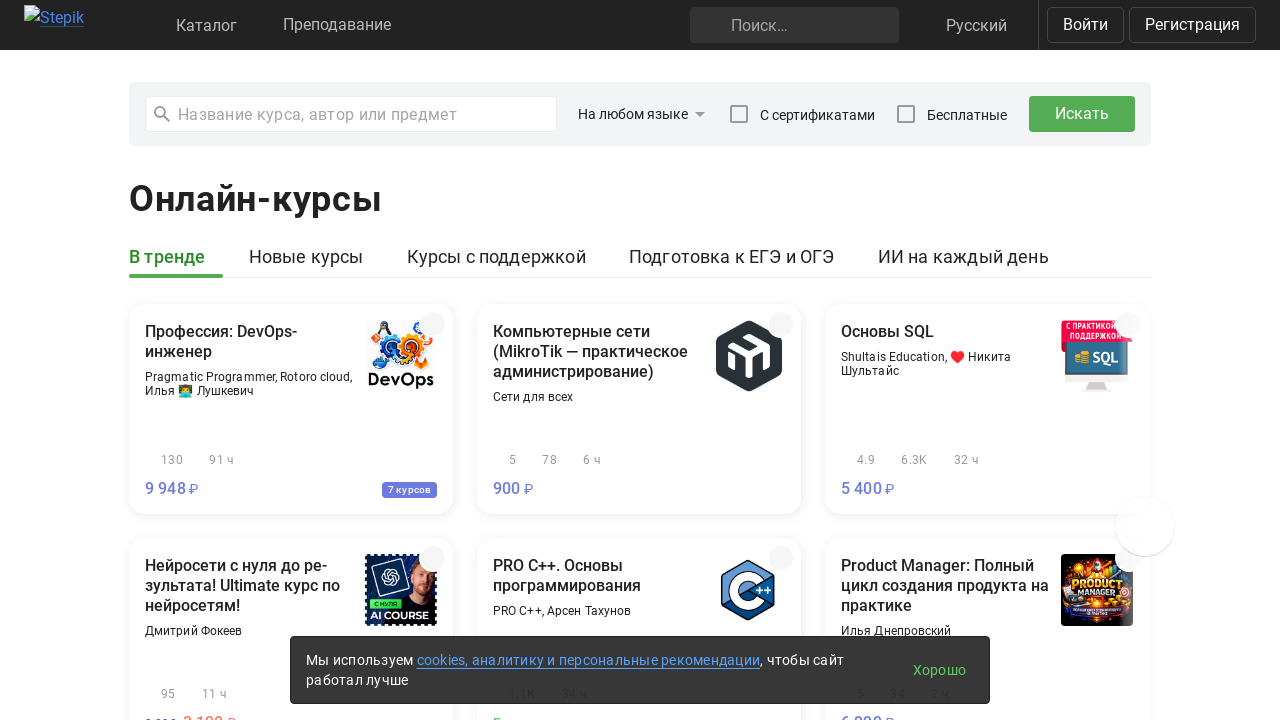

Verified that 124 links are present on the page
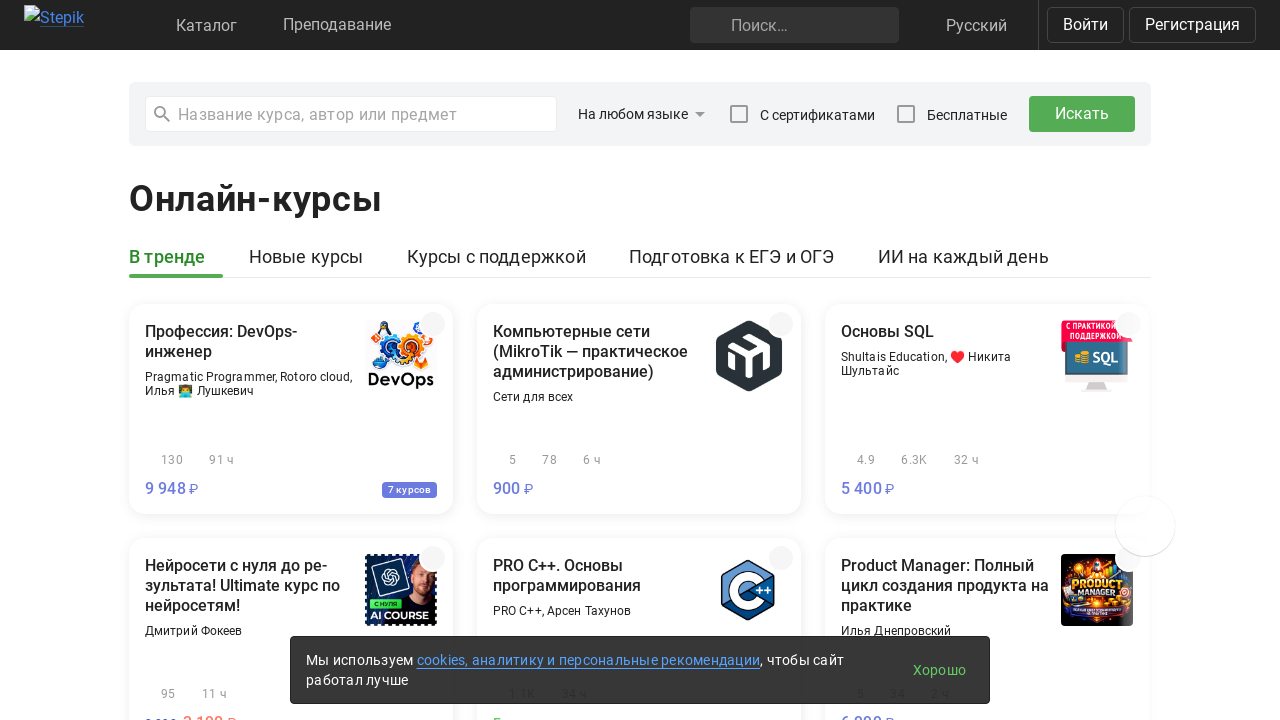

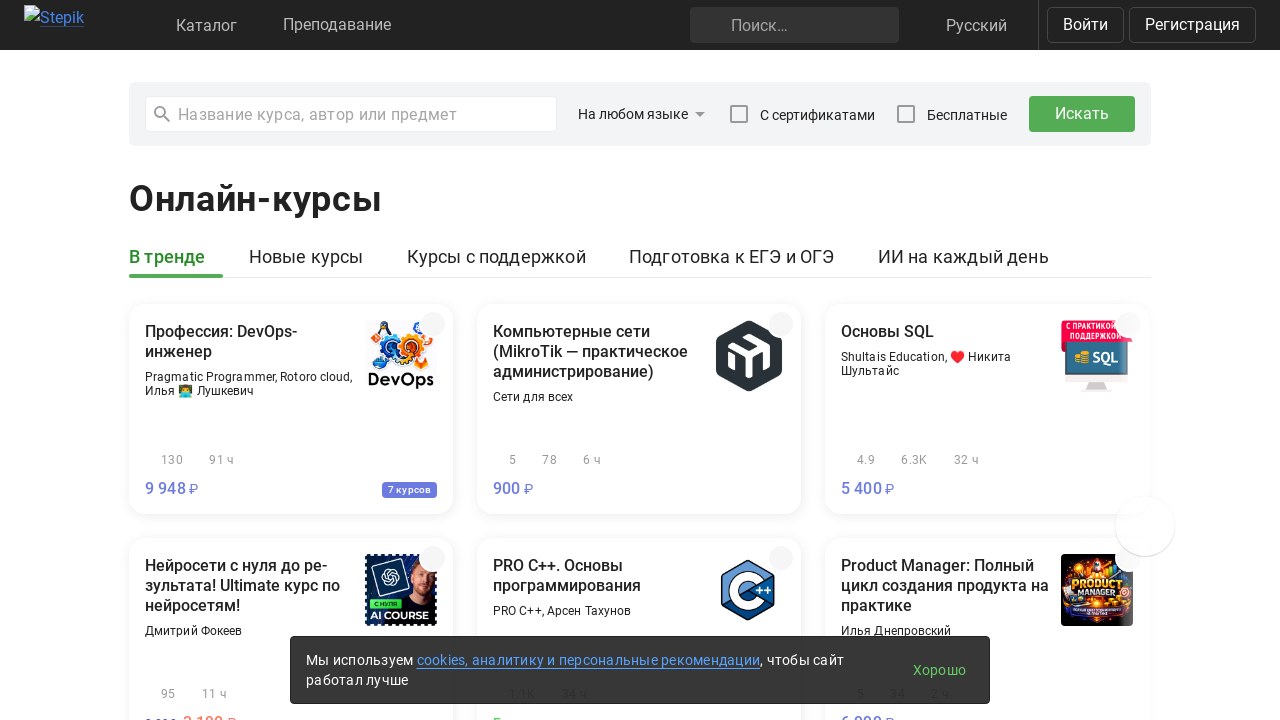